Tests hover functionality by hovering over the third figure and verifying user3 name appears

Starting URL: https://the-internet.herokuapp.com/hovers

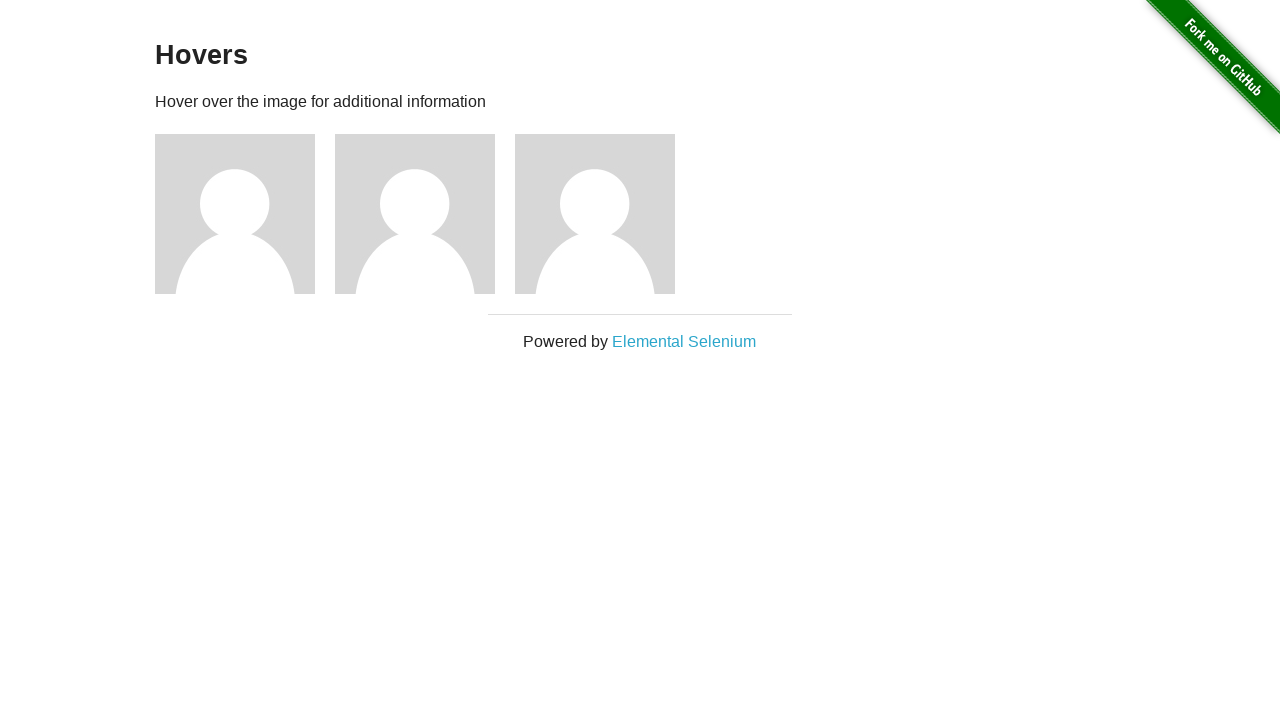

Navigated to hovers page
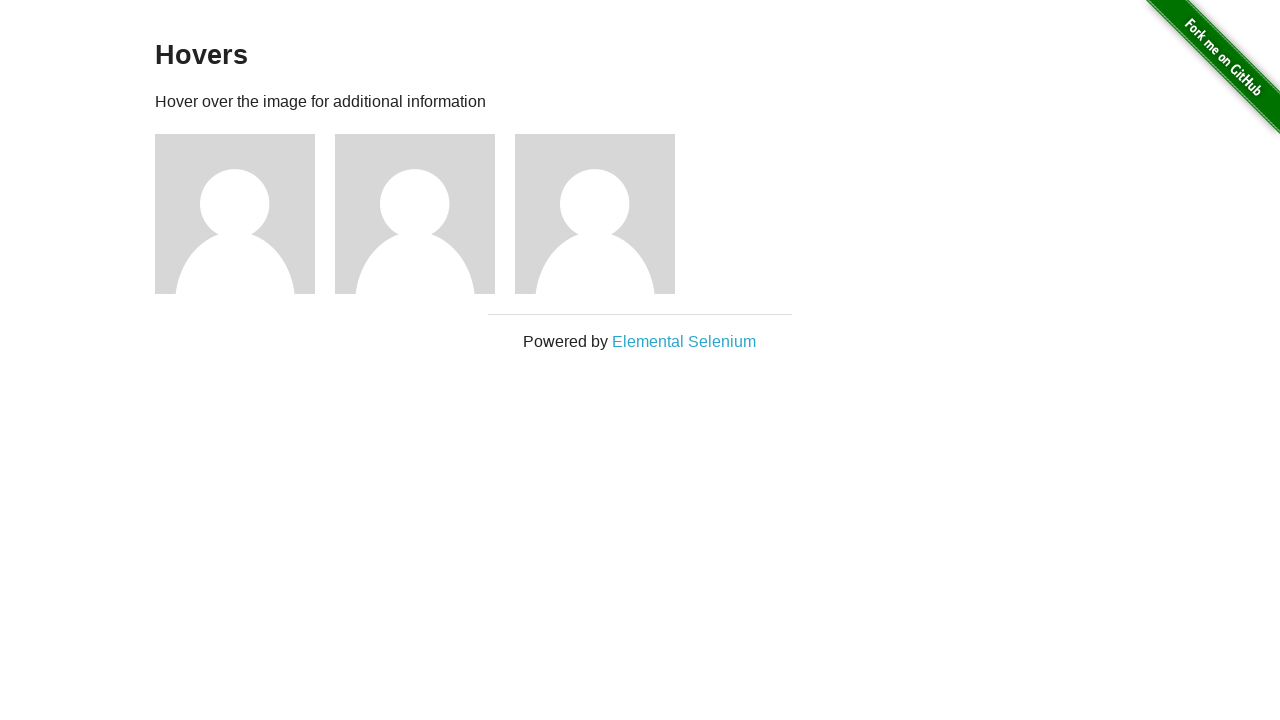

Hovered over the third figure at (605, 214) on .figure:nth-child(5)
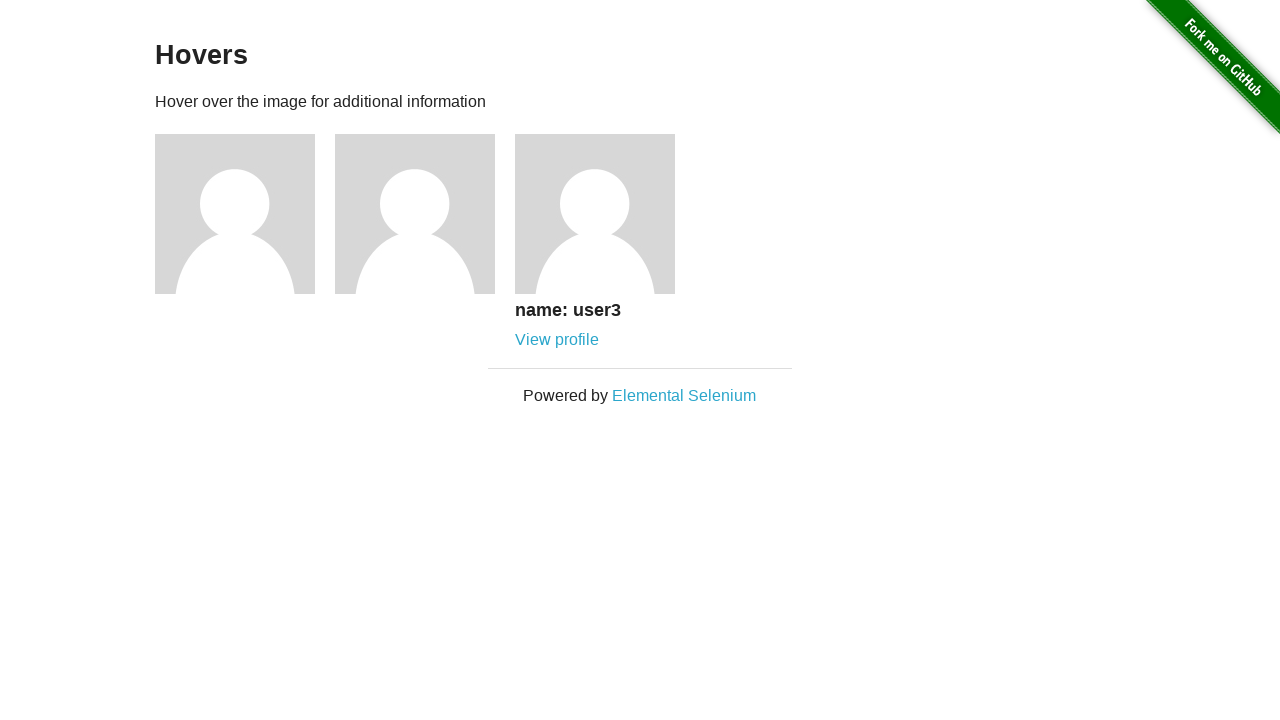

User3 name caption appeared after hovering
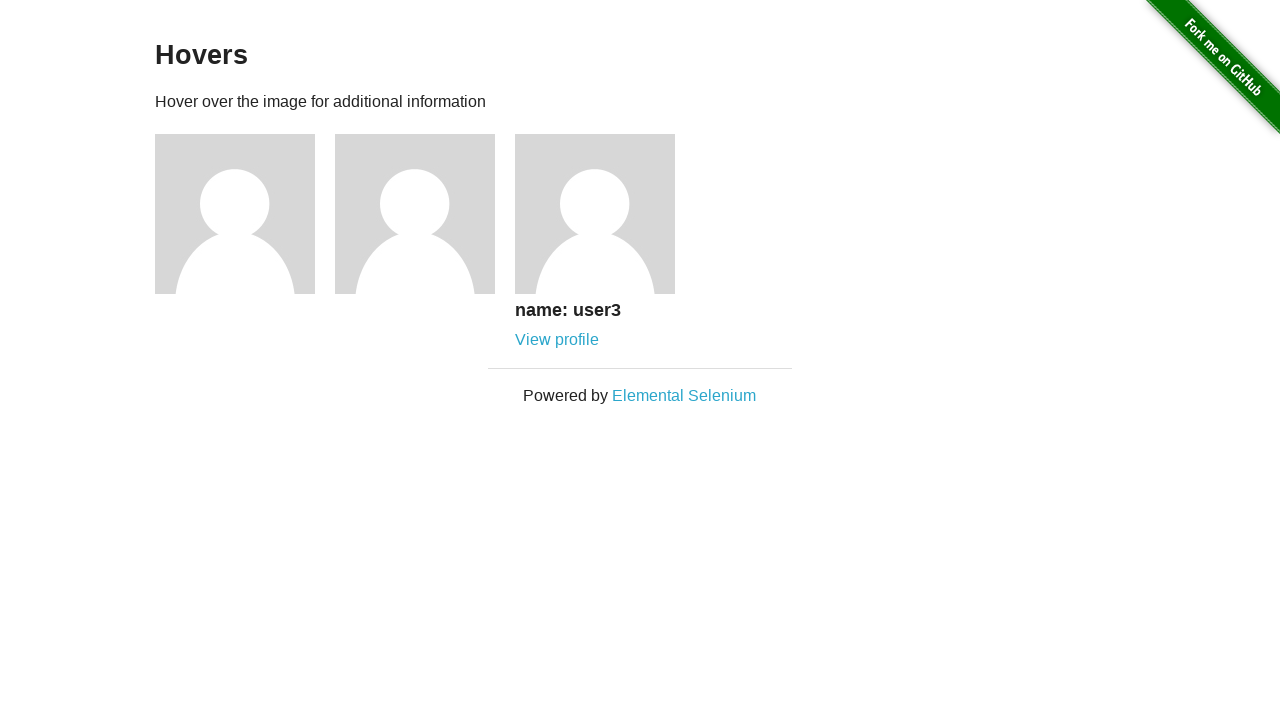

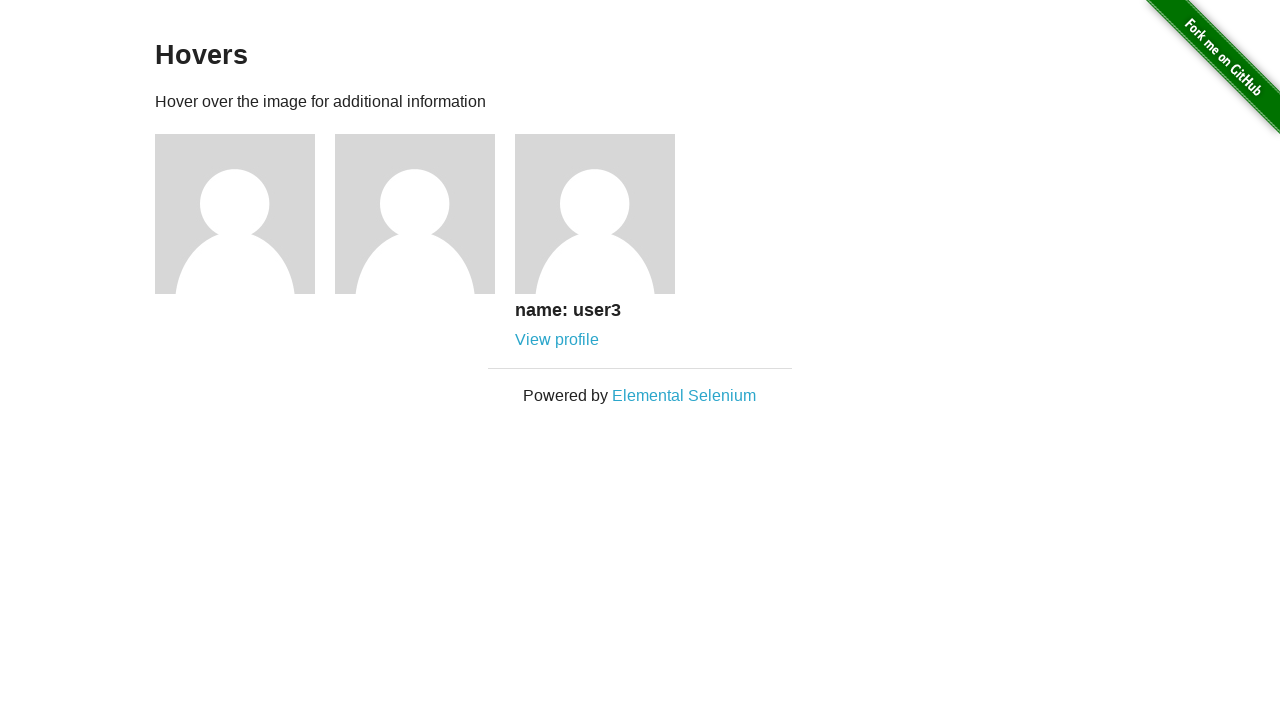